Tests radio button functionality by clicking on a radio button element on the practice page

Starting URL: https://rahulshettyacademy.com/AutomationPractice/

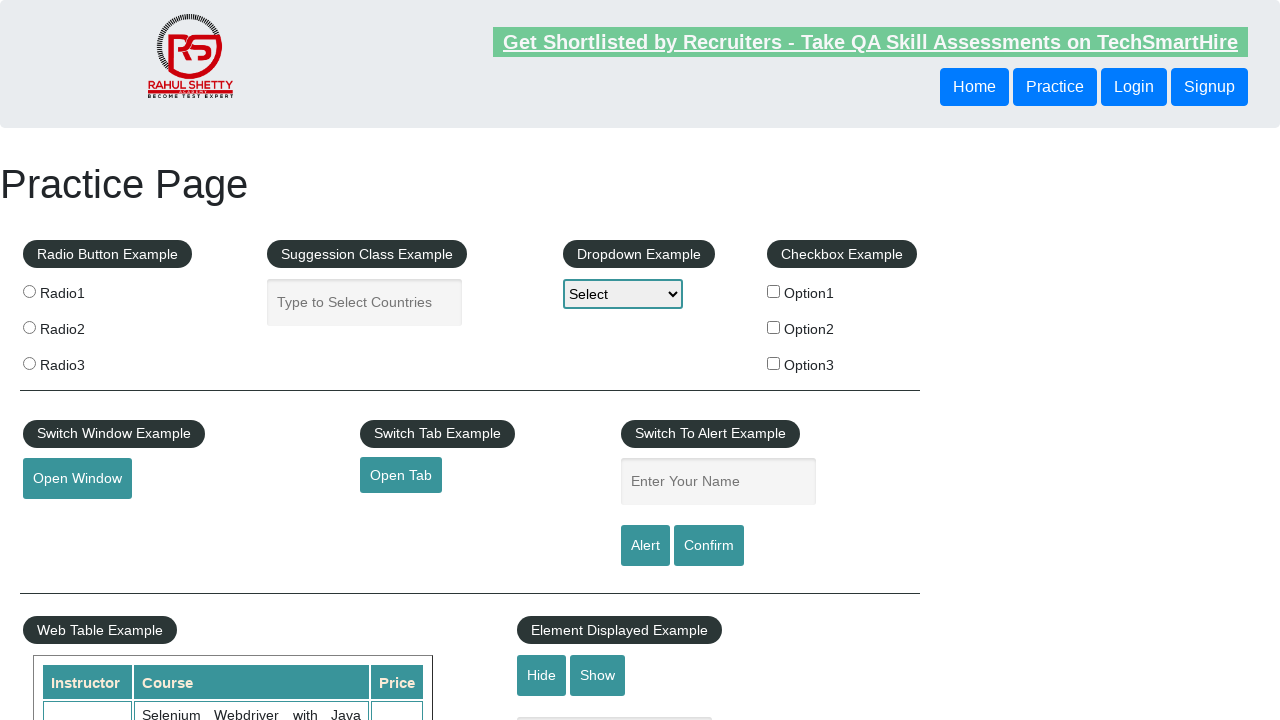

Navigated to practice page
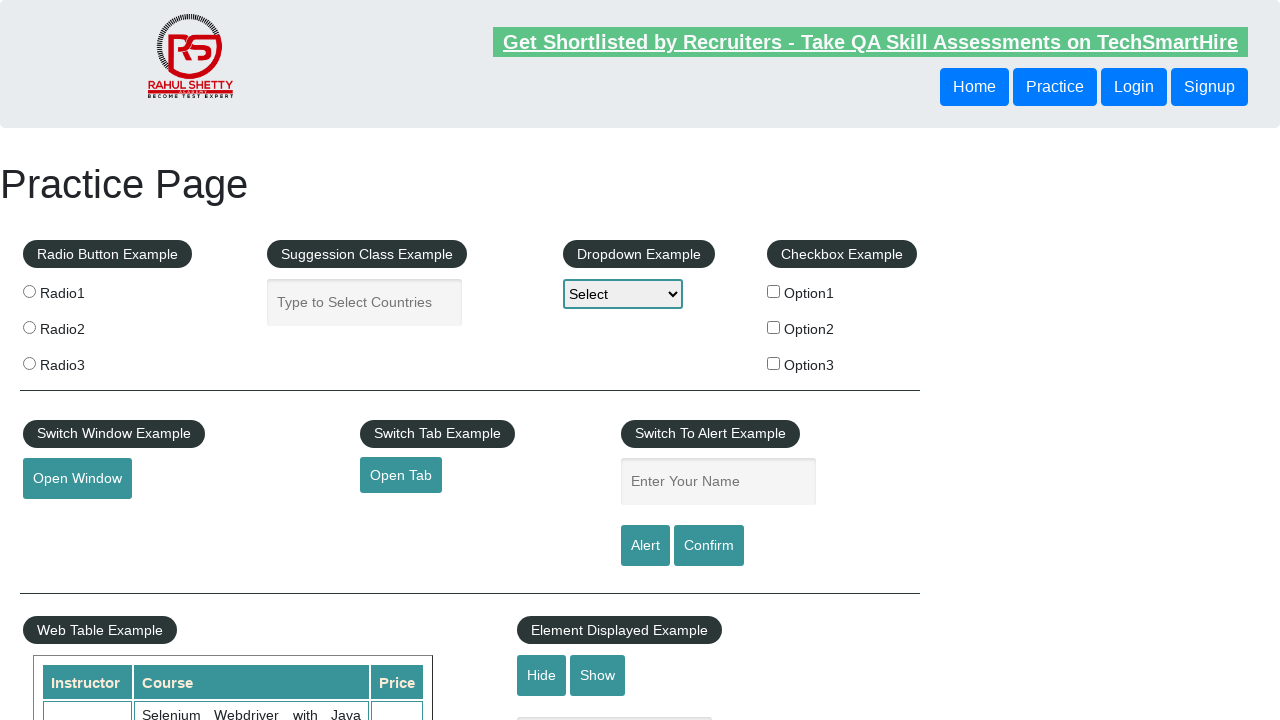

Clicked on radio button element at (107, 315) on #radio-btn-example
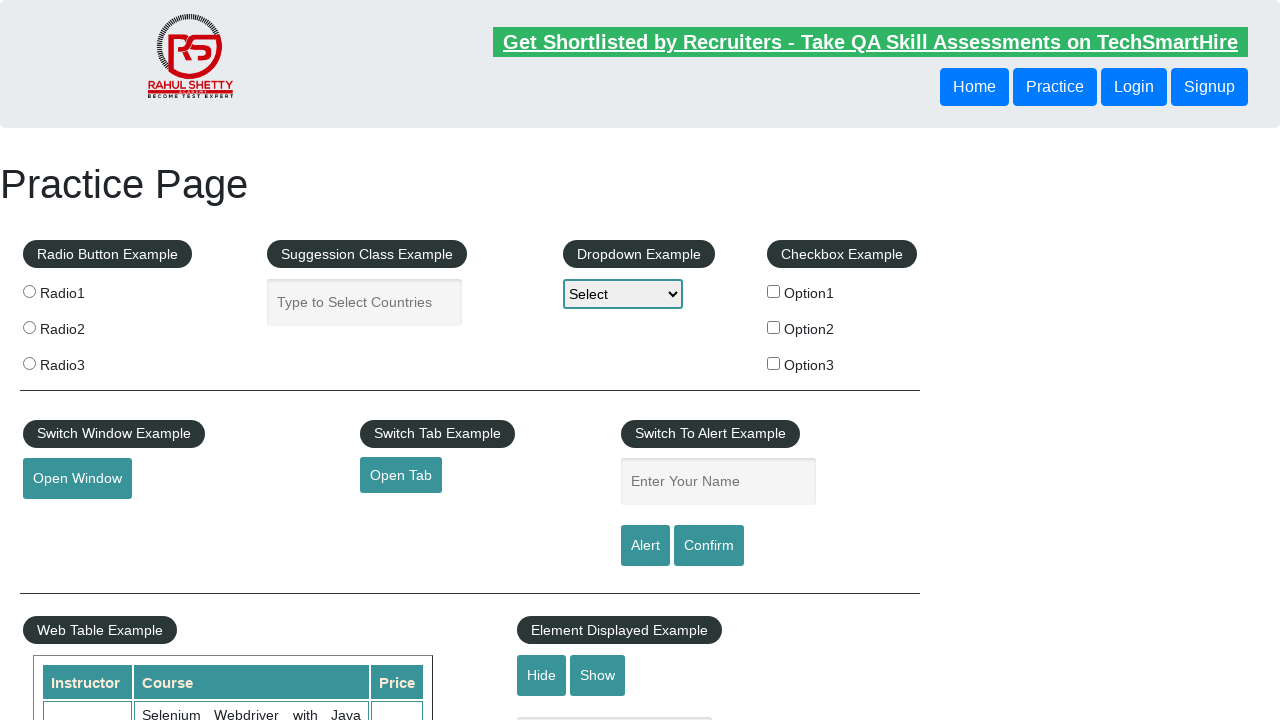

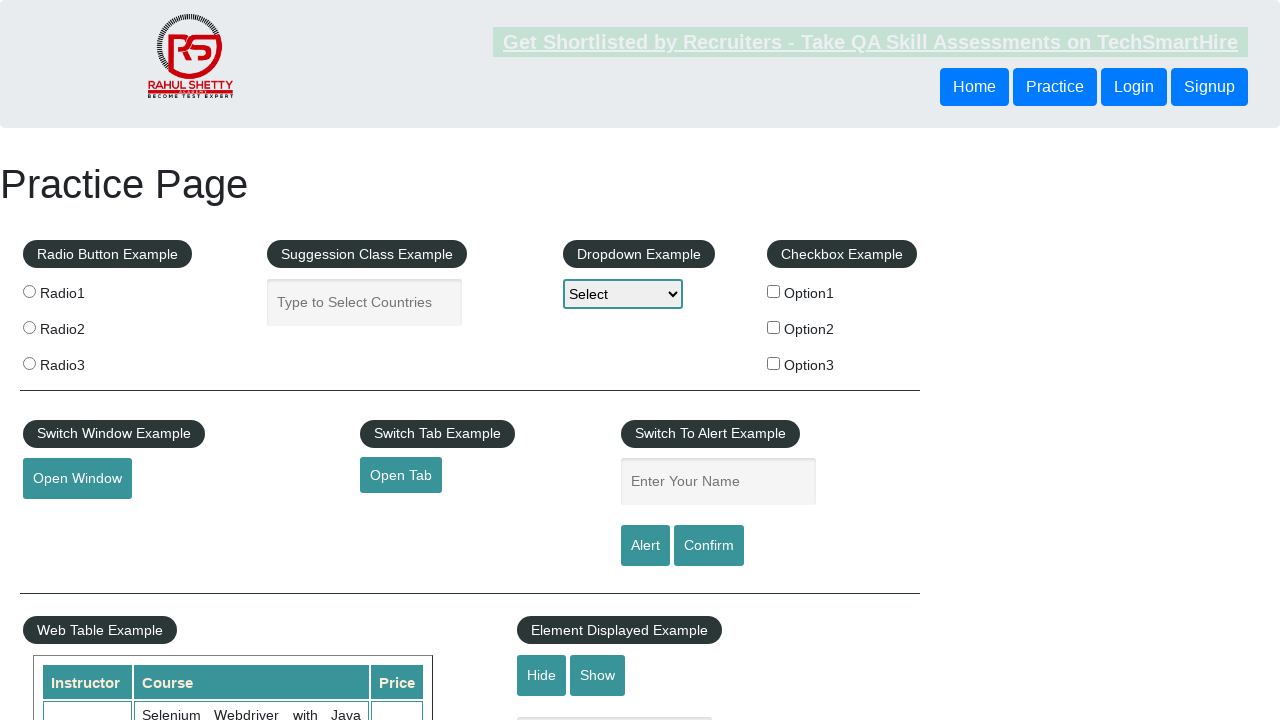